Tests GitHub search functionality by searching for a specific repository, navigating to it, clicking the Issues tab, and verifying that issue #1 exists.

Starting URL: https://github.com/

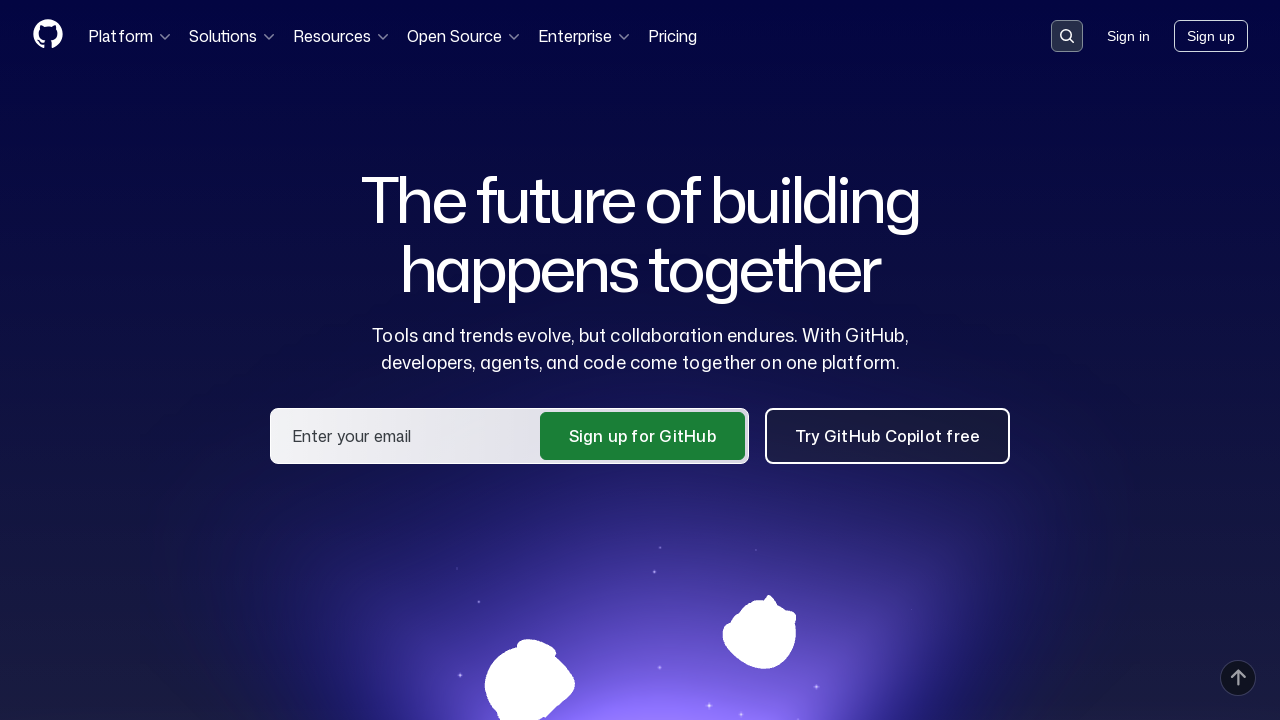

Clicked on the search input field at (1067, 36) on input[name='q'], .header-search-input, [data-target='qbsearch-input.inputButton'
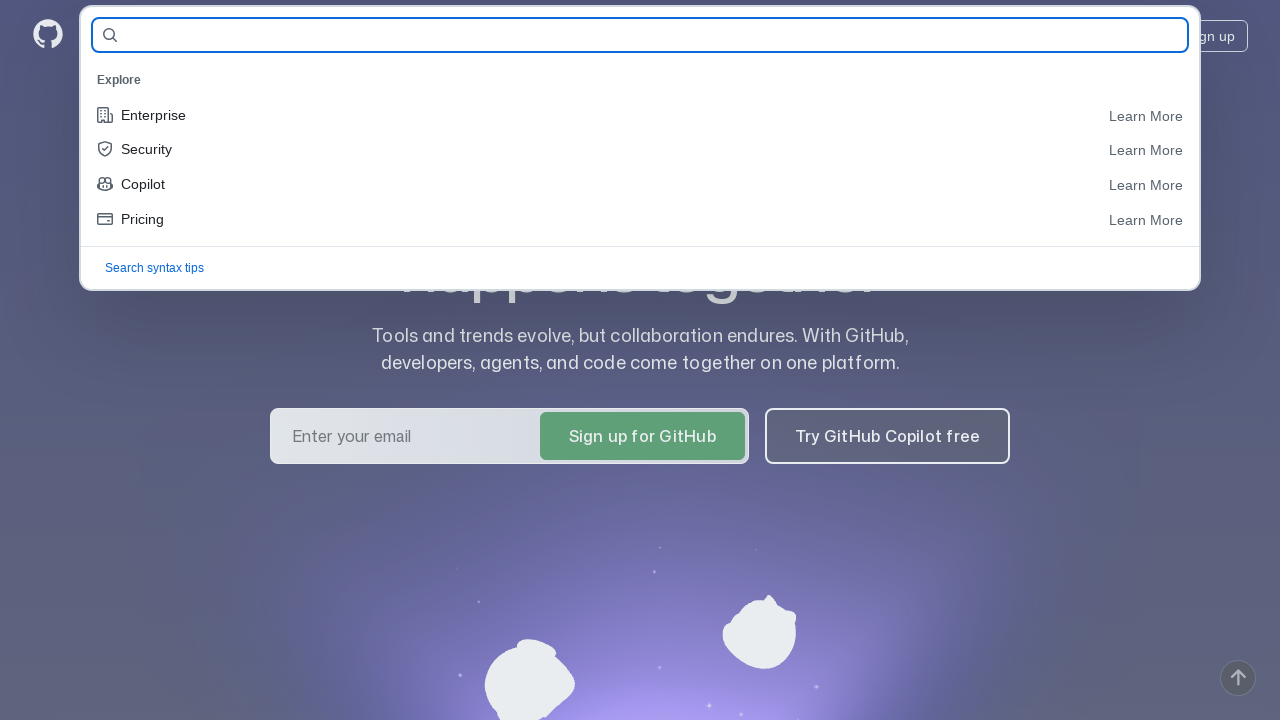

Filled search field with 'GhostLeen/hw_allure_practice' on input[name='q'], #query-builder-test
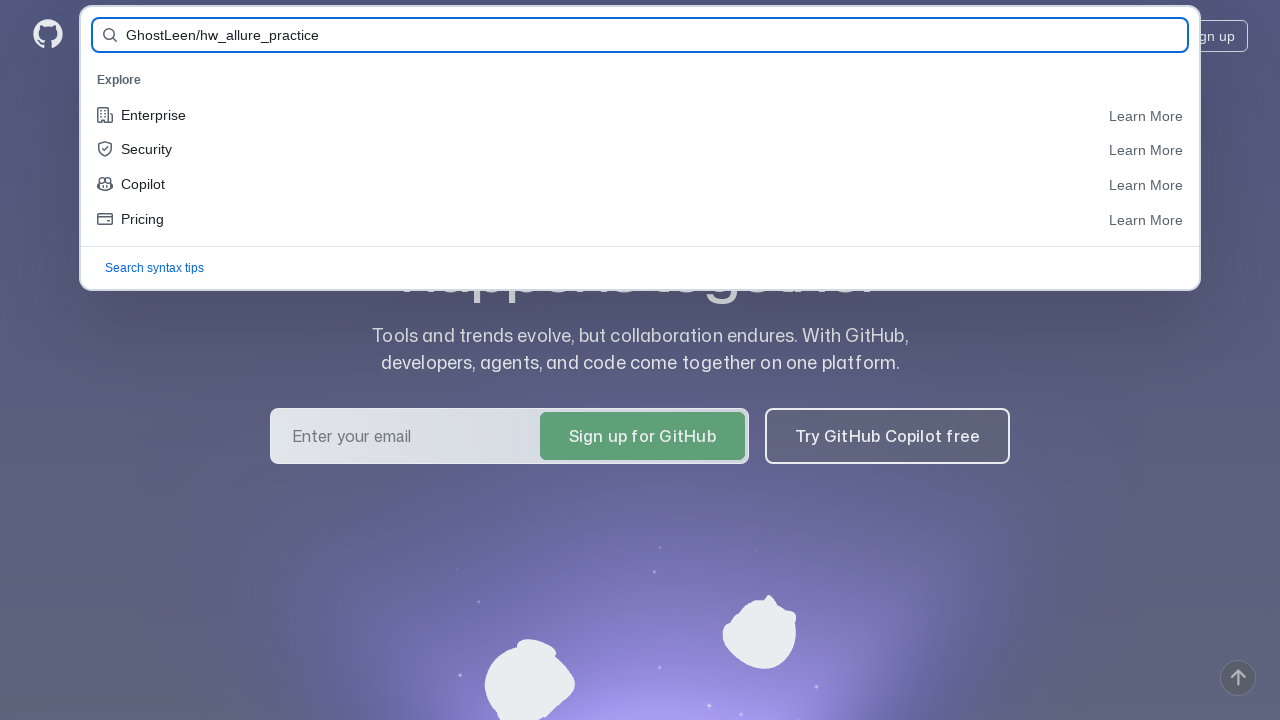

Pressed Enter to search for the repository on input[name='q'], #query-builder-test
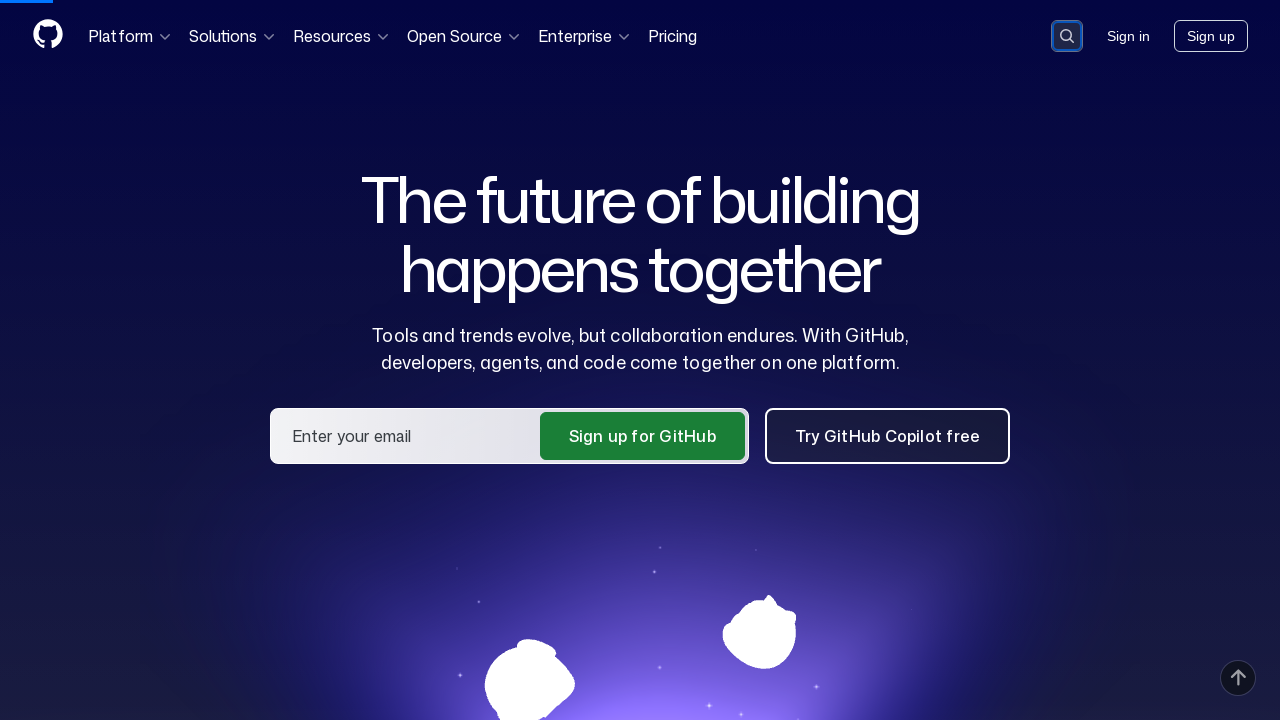

Search results loaded with repository link visible
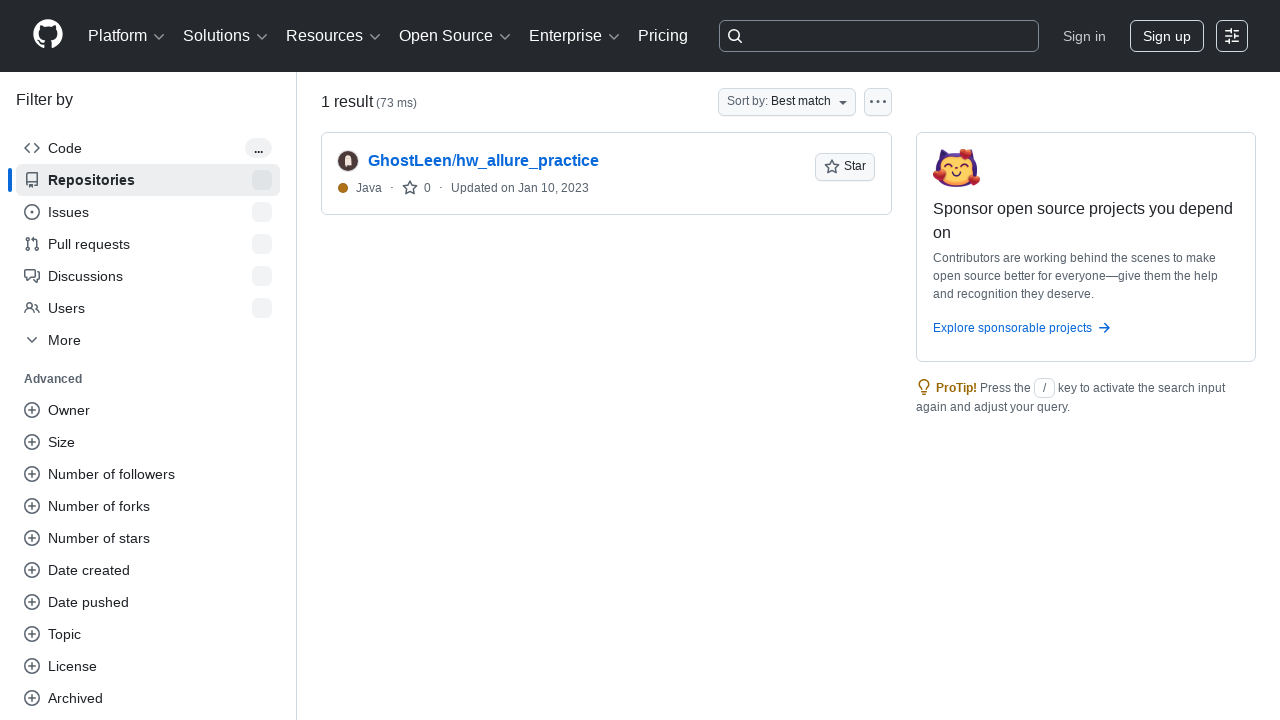

Clicked on the GhostLeen/hw_allure_practice repository link at (484, 161) on a:has-text('GhostLeen/hw_allure_practice')
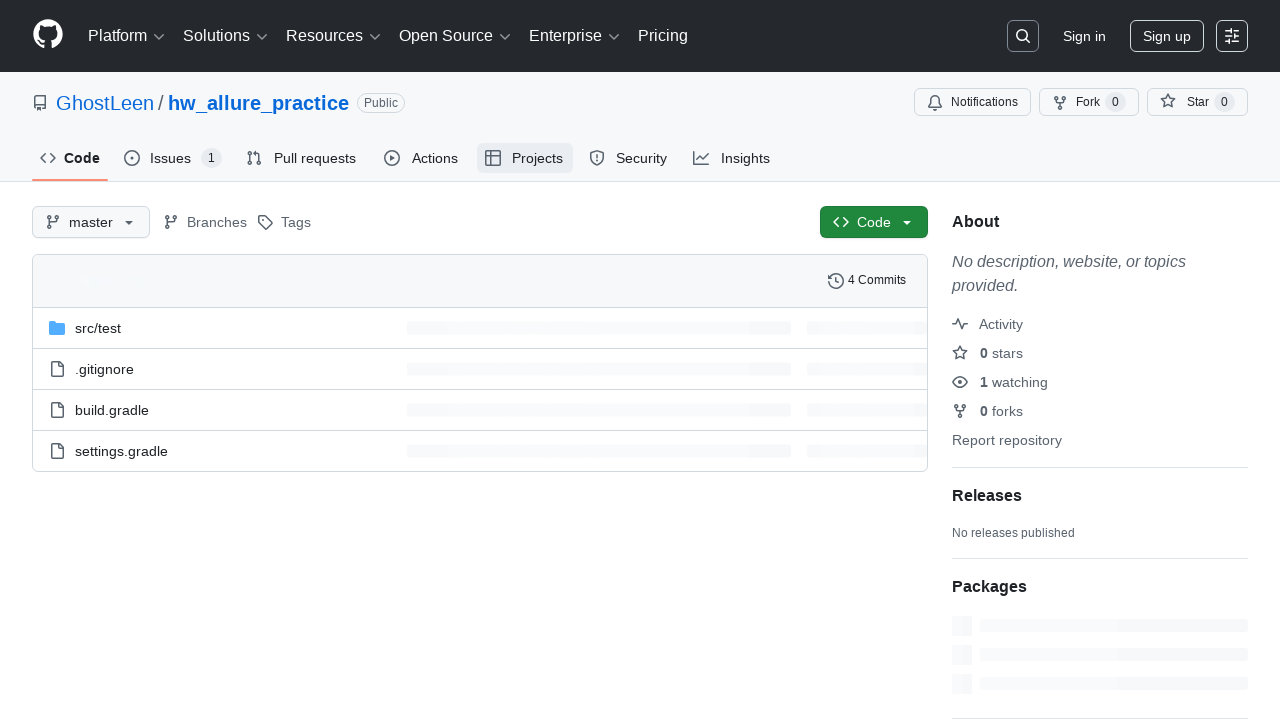

Clicked on the Issues tab at (173, 158) on #issues-tab, a[data-tab-item='i1issues-tab']
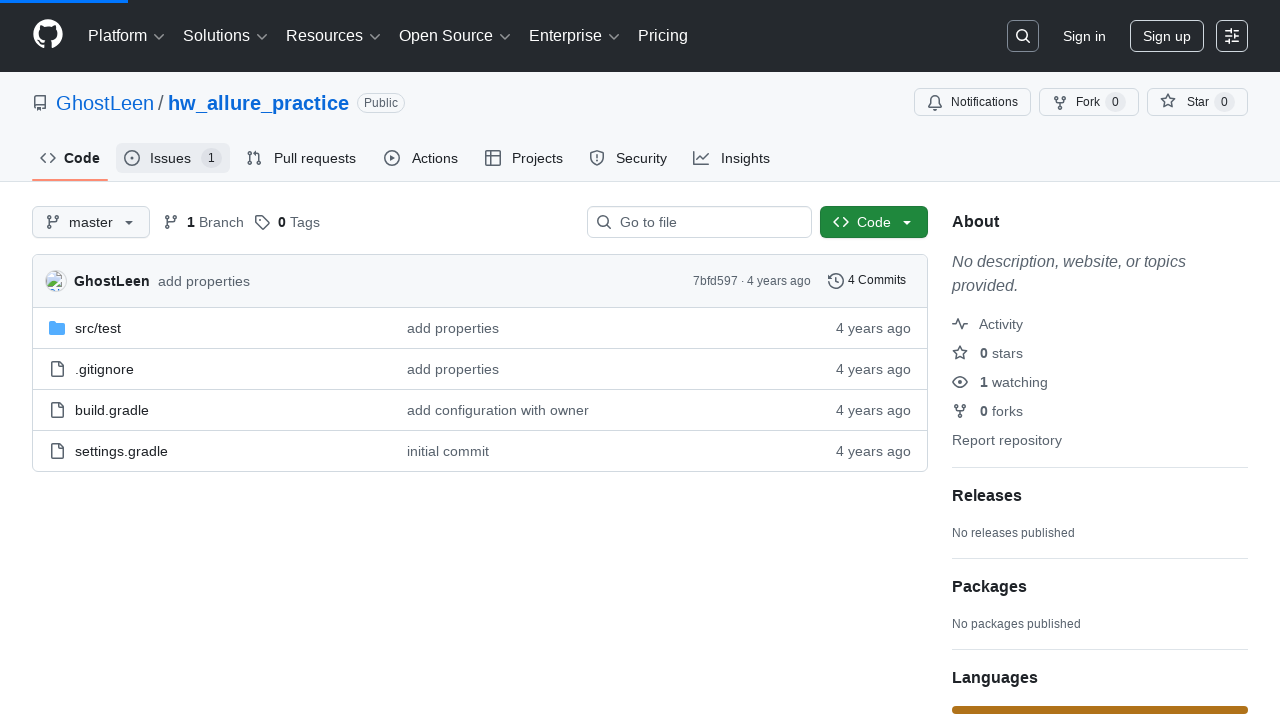

Verified that issue #1 exists in the repository
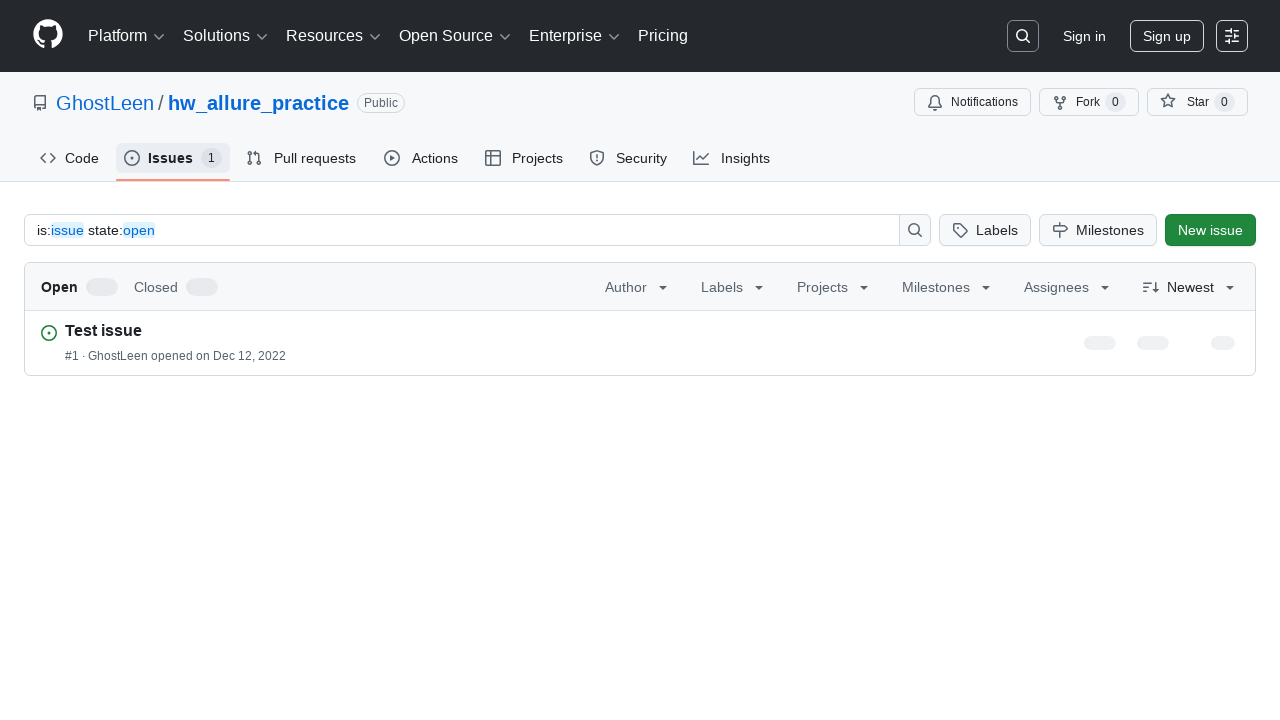

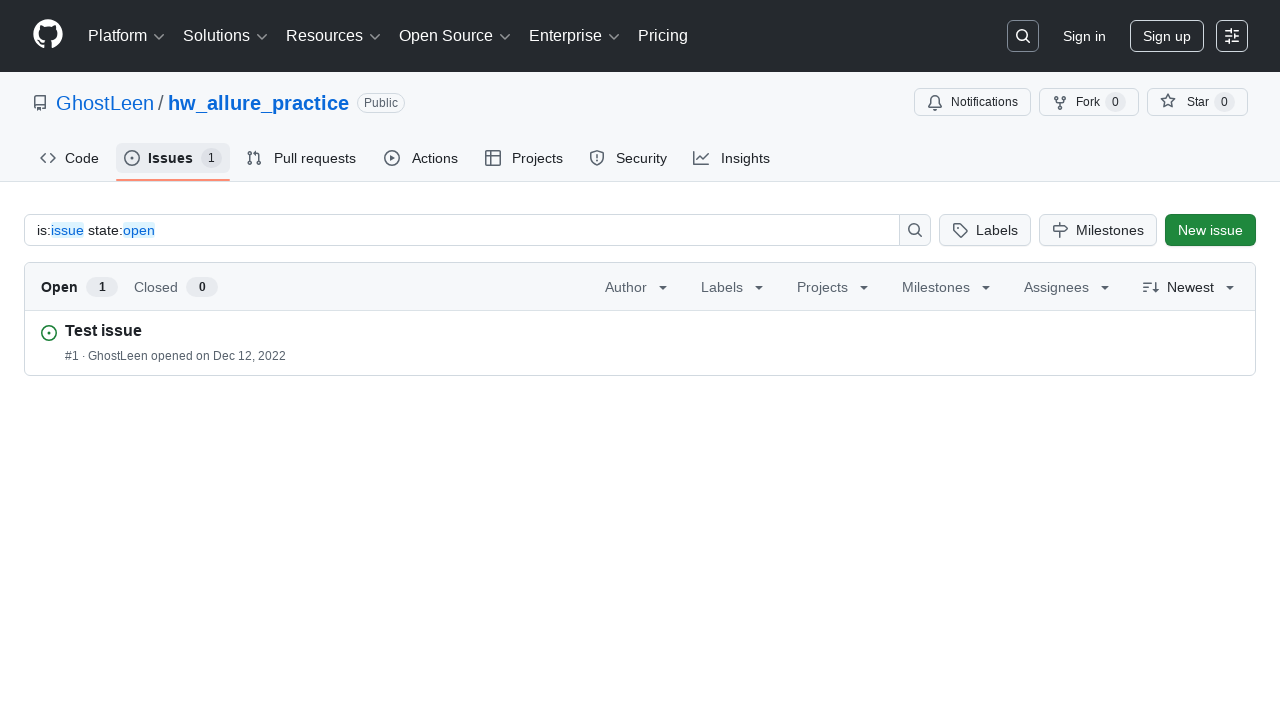